Navigates to Browse Languages and verifies the table has 5 column headers: Language, Author, Date, Comments, Rate.

Starting URL: http://www.99-bottles-of-beer.net/

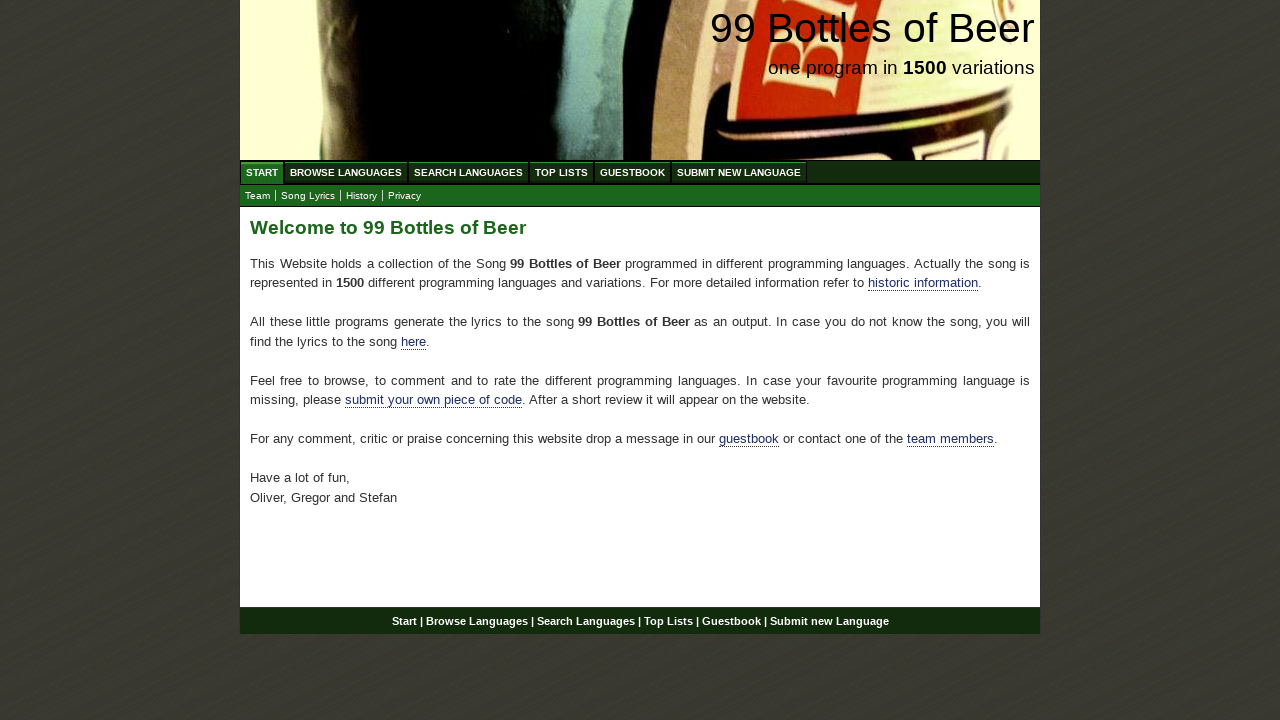

Navigated to 99 Bottles of Beer homepage
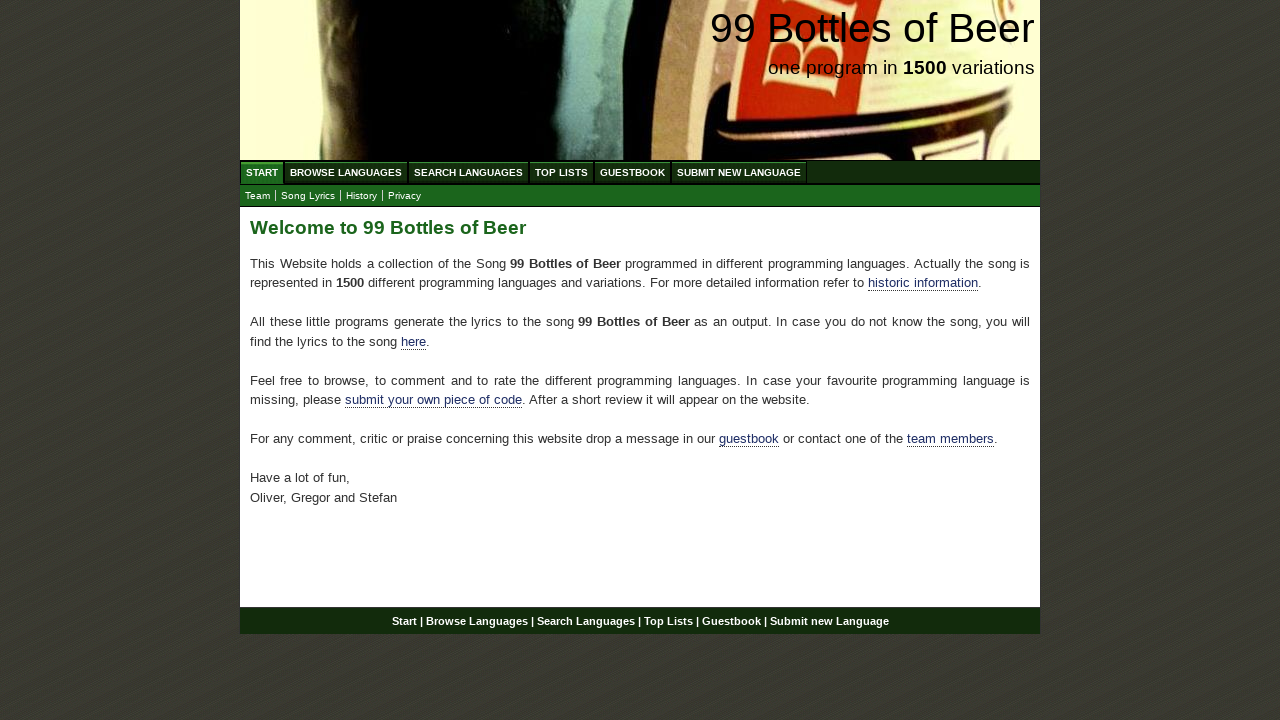

Clicked Browse Languages link at (346, 172) on xpath=//li/a[@href='/abc.html']
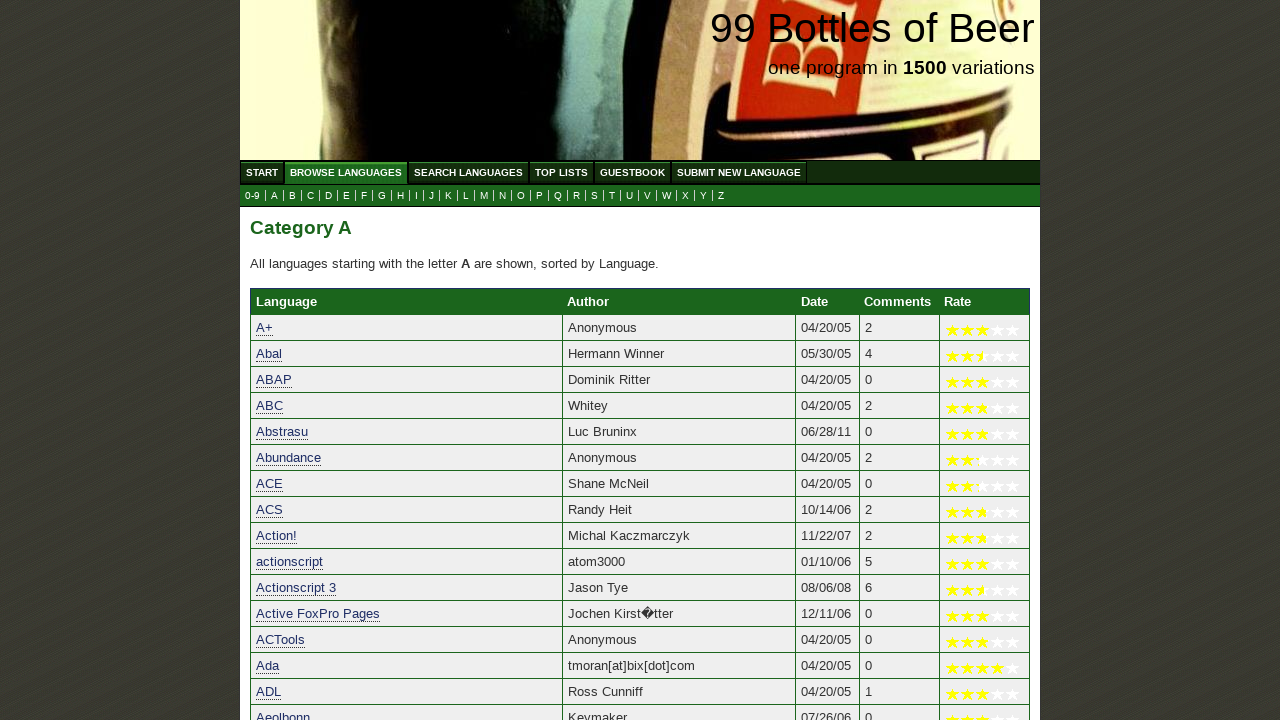

Table headers loaded
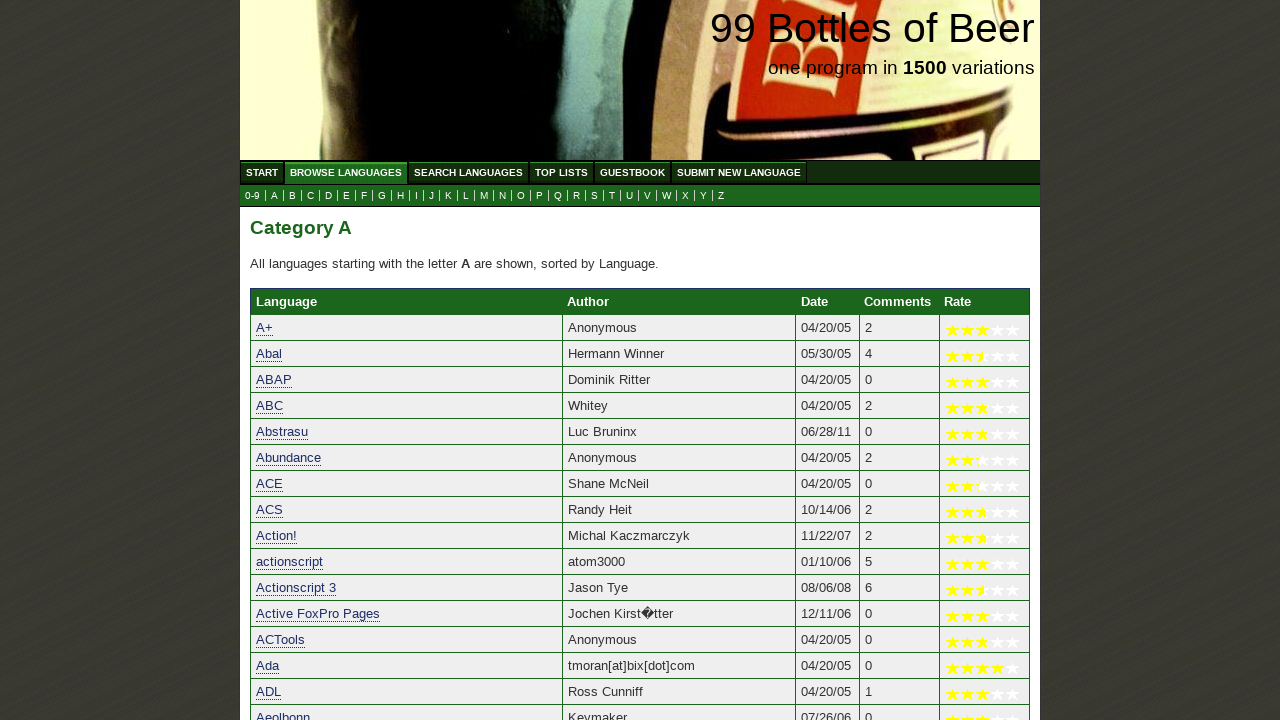

Retrieved all table headers
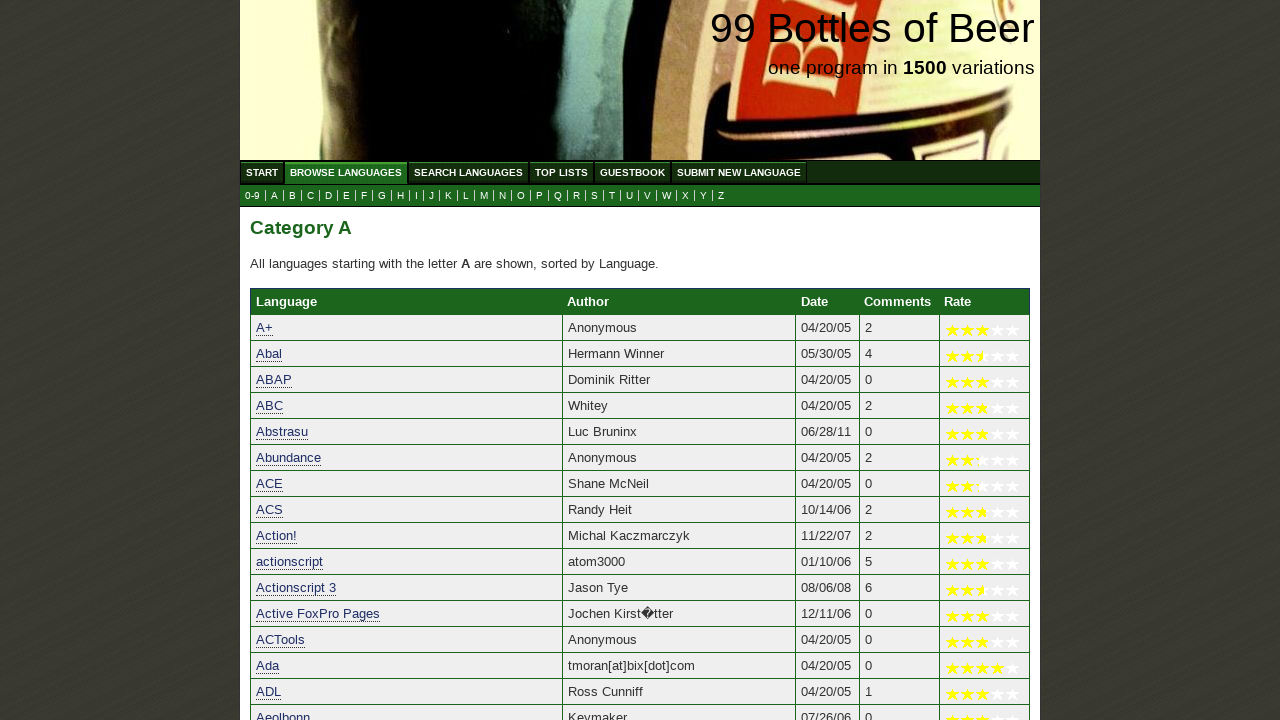

Verified that table has exactly 5 column headers
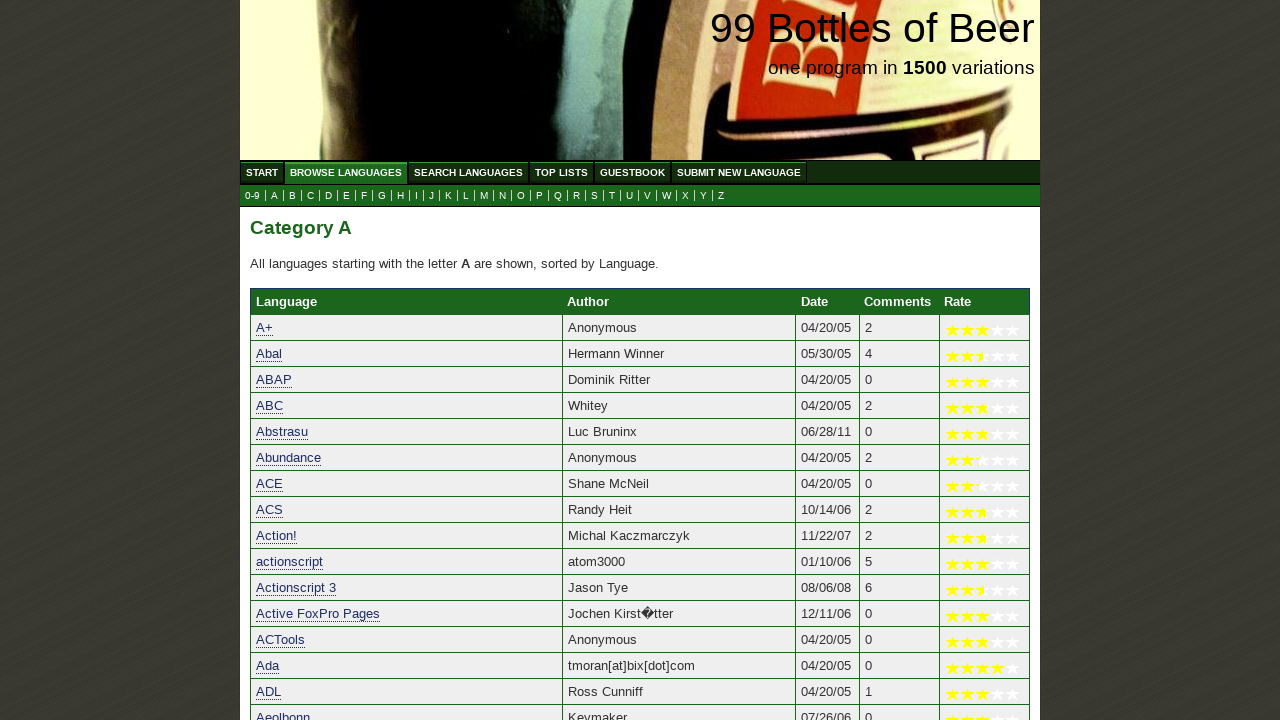

Verified header 1 'Language' matches expected text
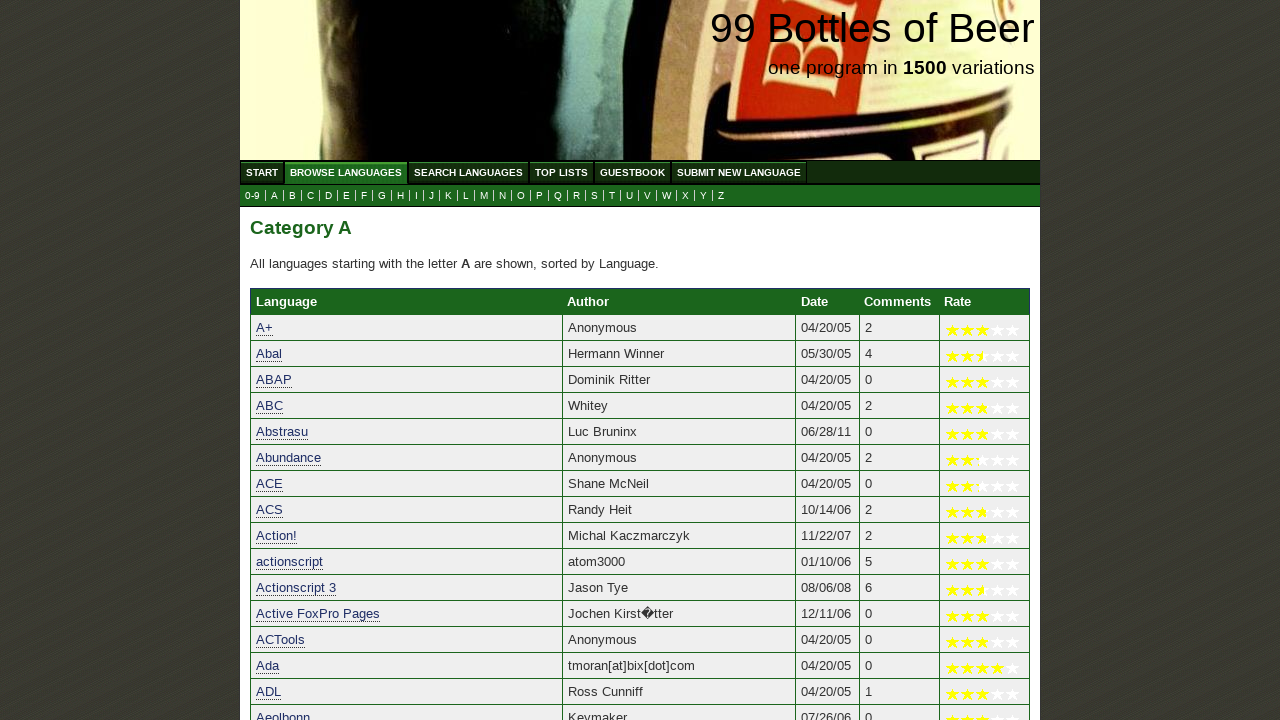

Verified header 2 'Author' matches expected text
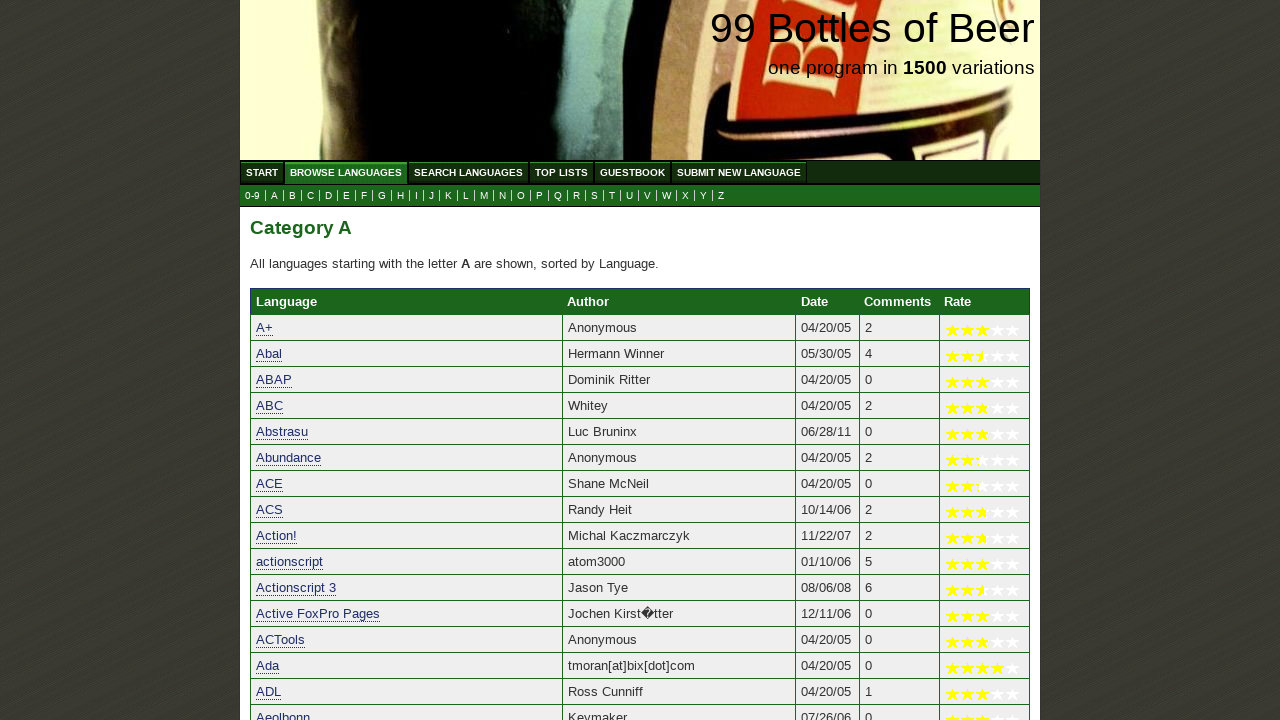

Verified header 3 'Date' matches expected text
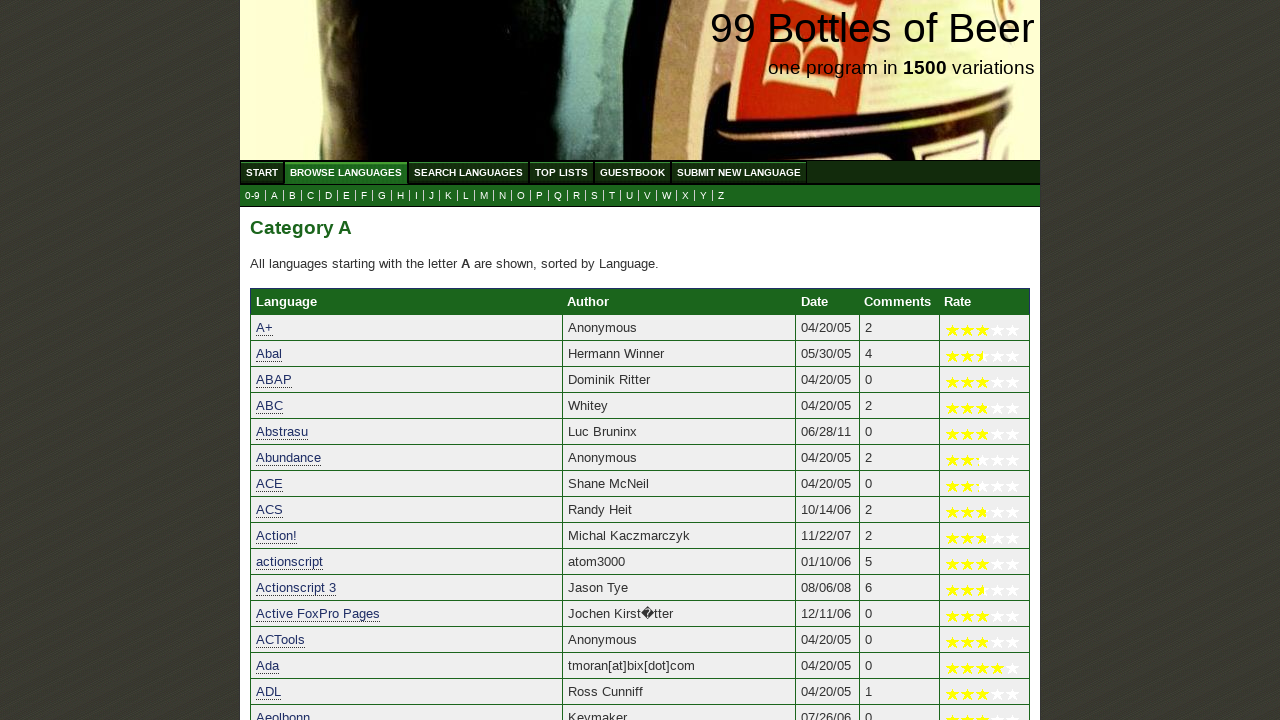

Verified header 4 'Comments' matches expected text
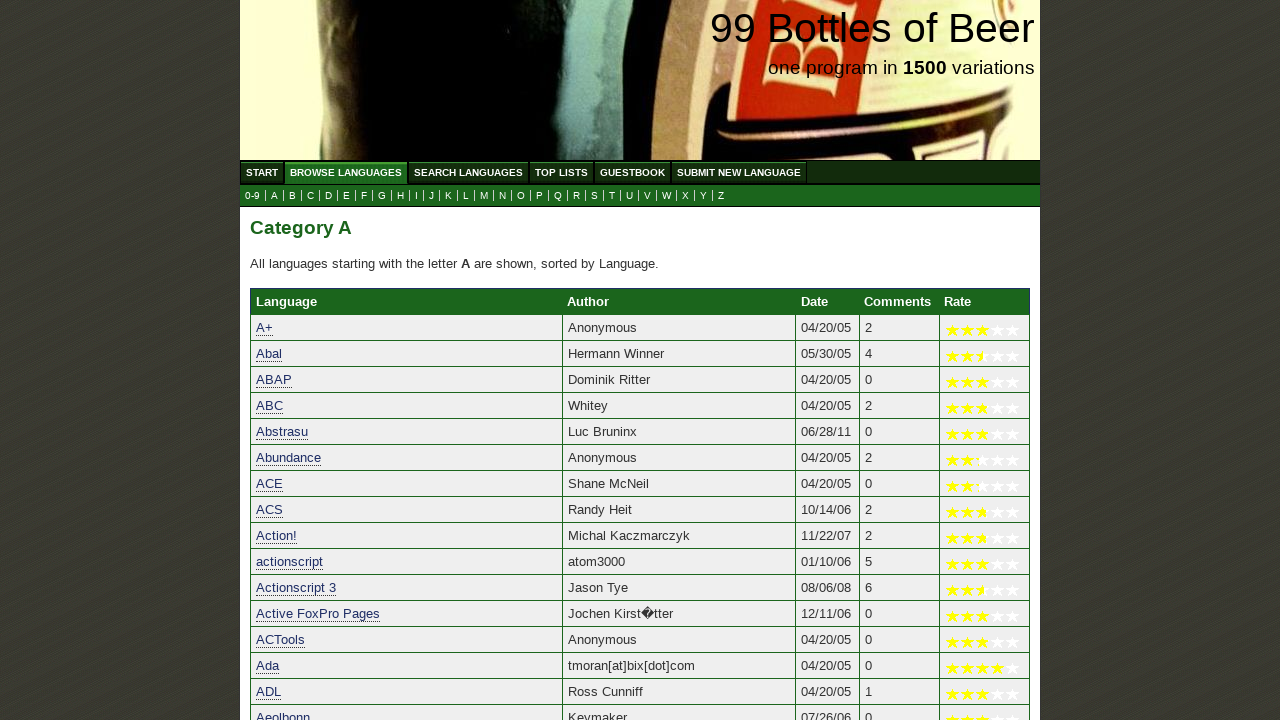

Verified header 5 'Rate' matches expected text
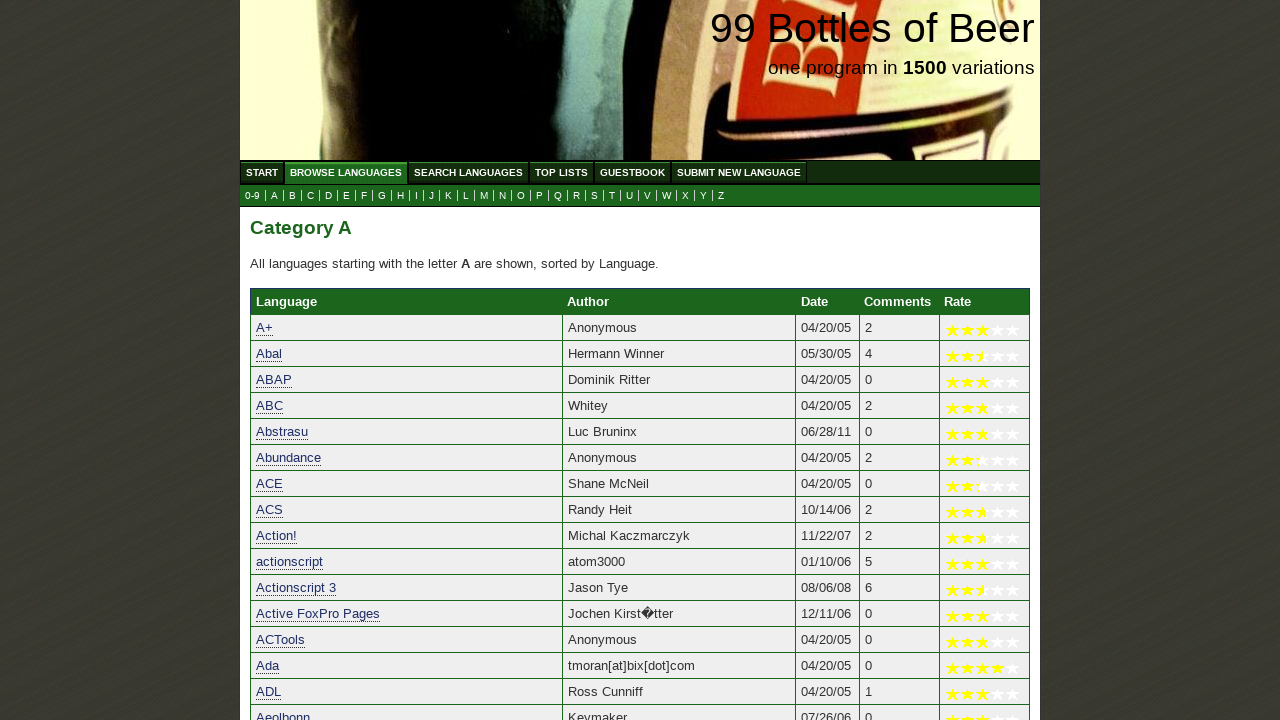

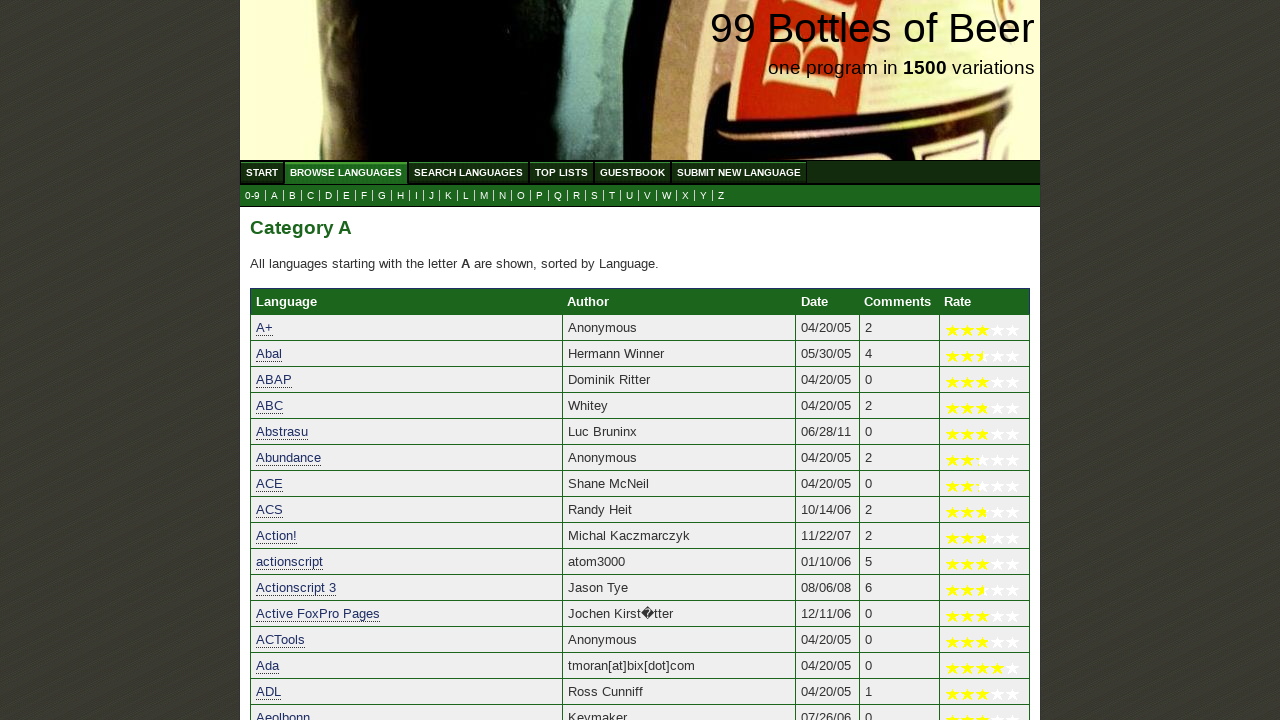